Tests the Browser Windows page by clicking the New Window button to open a new browser window.

Starting URL: https://demoqa.com/browser-windows

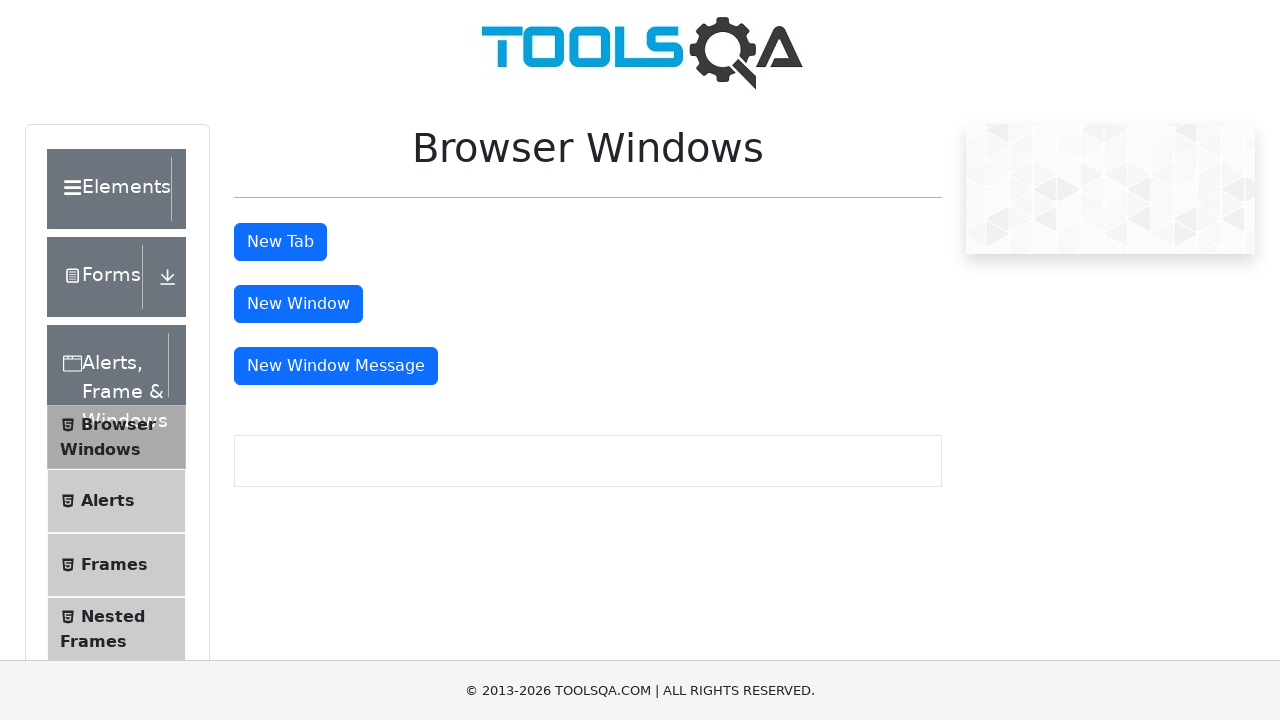

Waited for New Window button to be present
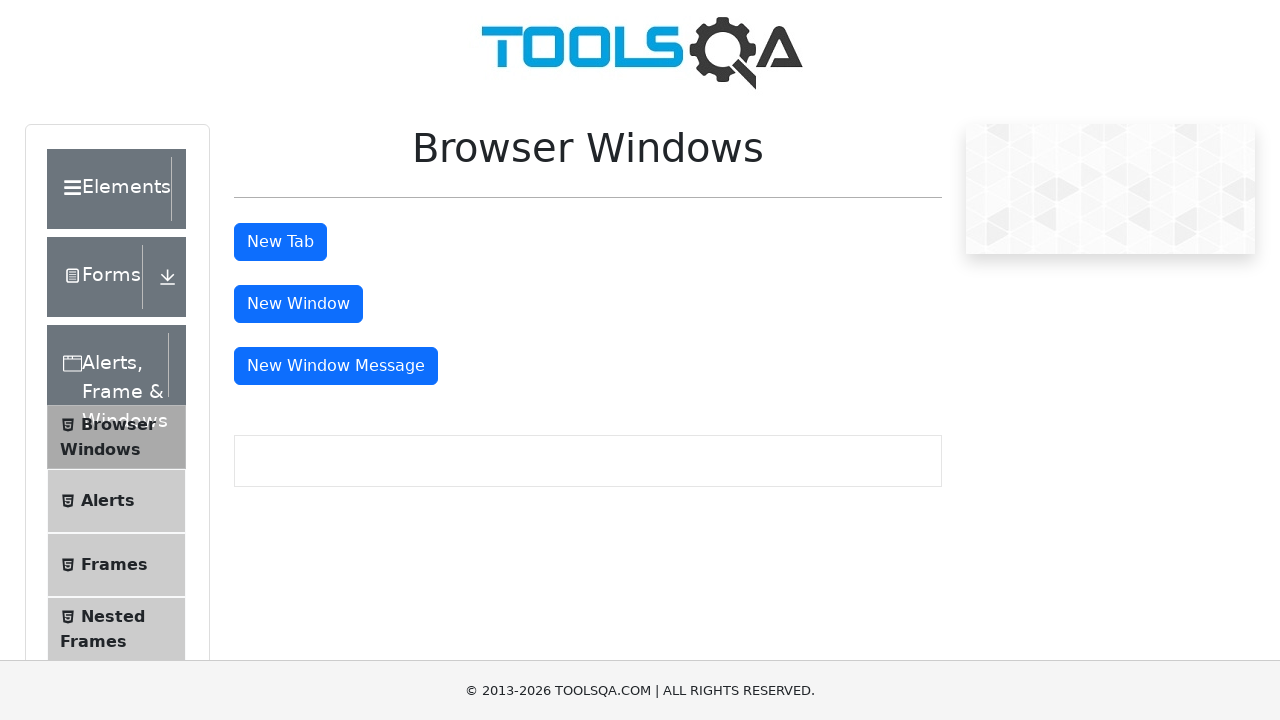

Clicked the New Window button to open a new browser window at (298, 304) on #windowButton
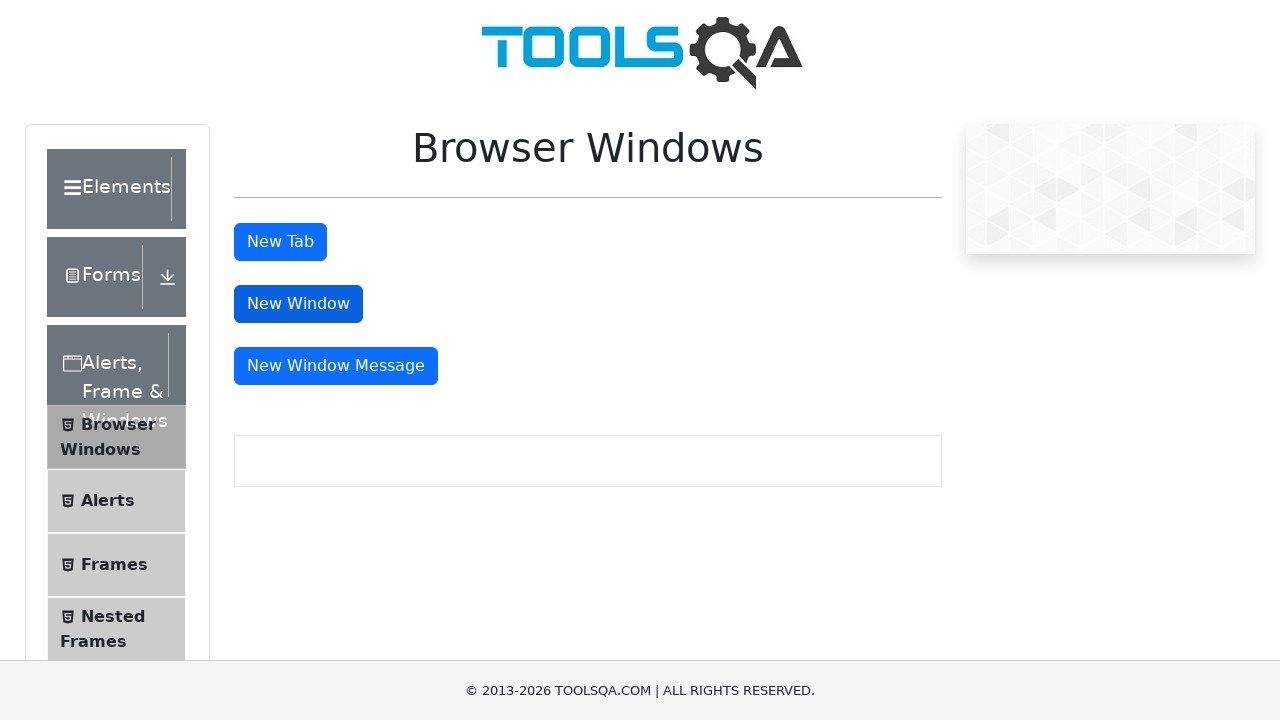

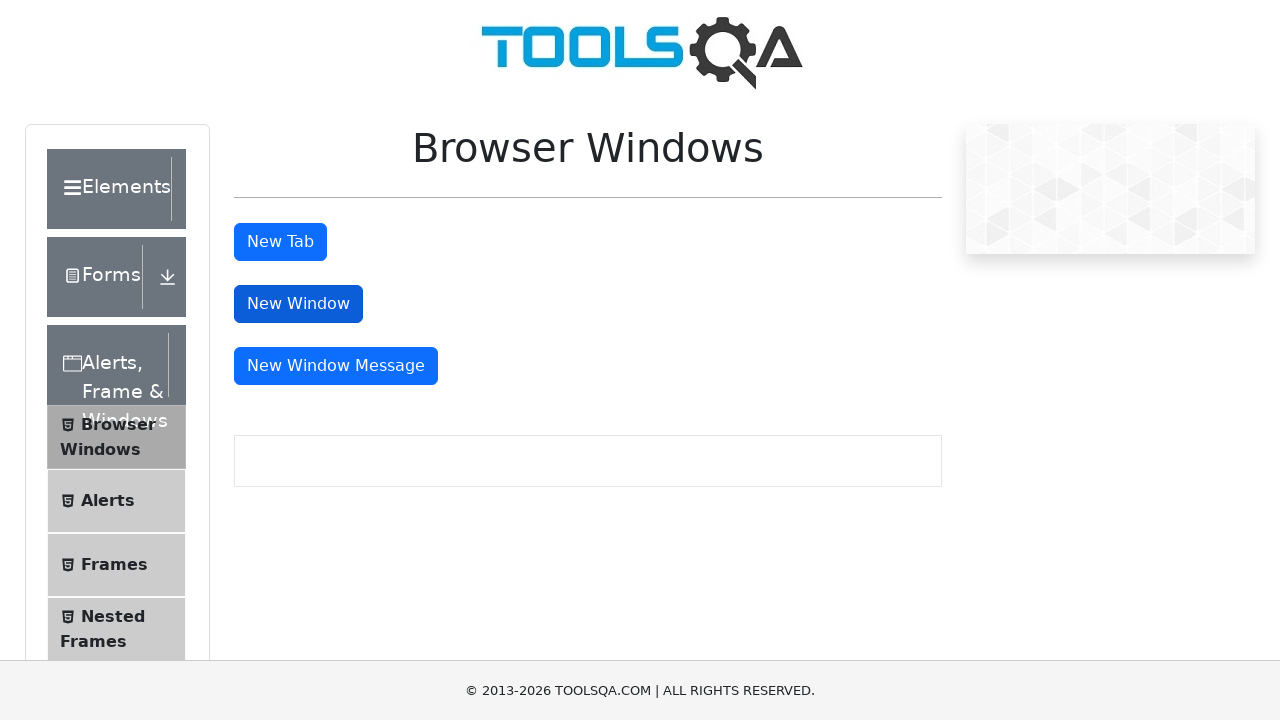